Tests ascending order sorting of a data table with semantic class attributes by clicking the dues column header

Starting URL: http://the-internet.herokuapp.com/tables

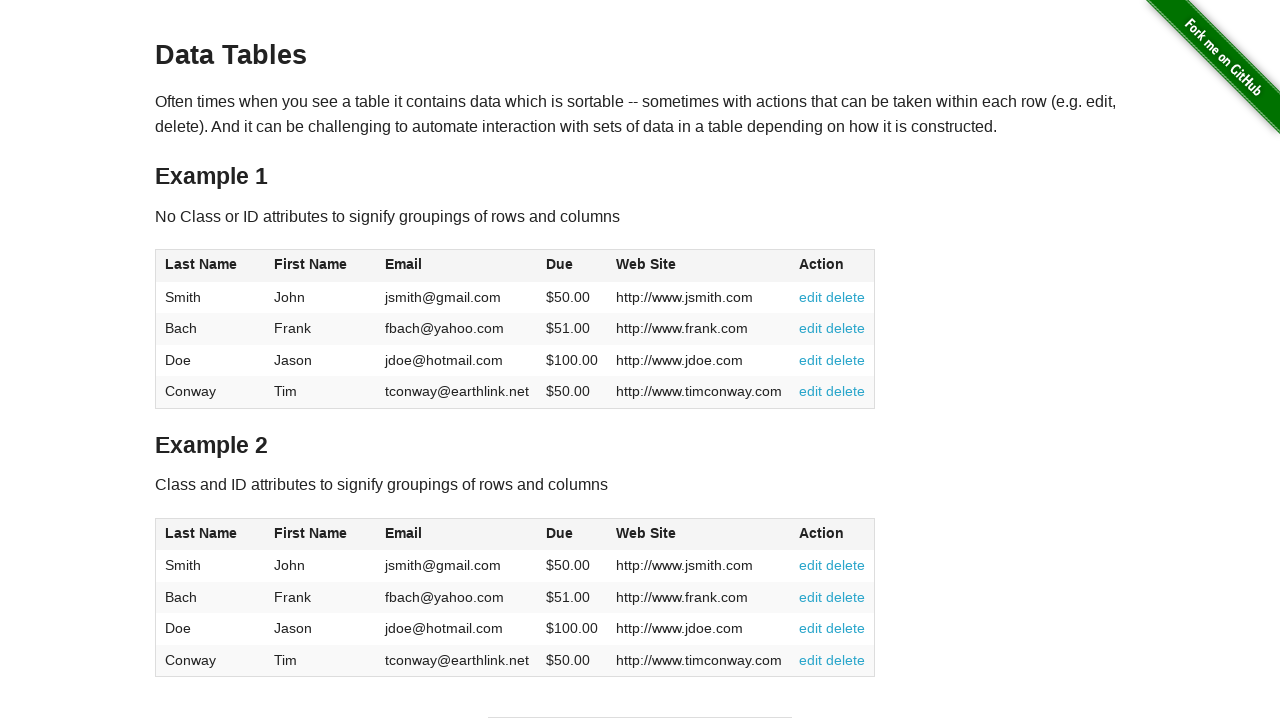

Clicked dues column header to sort in ascending order at (560, 533) on #table2 thead .dues
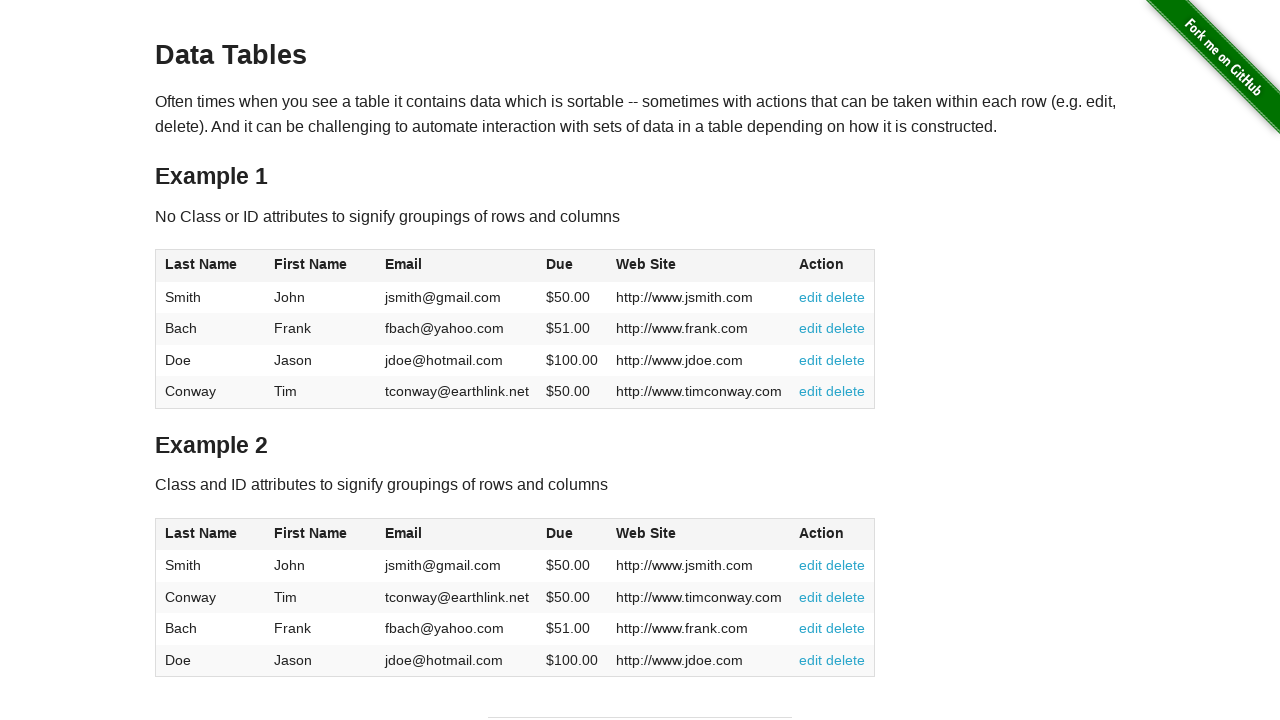

Table data loaded with dues column visible
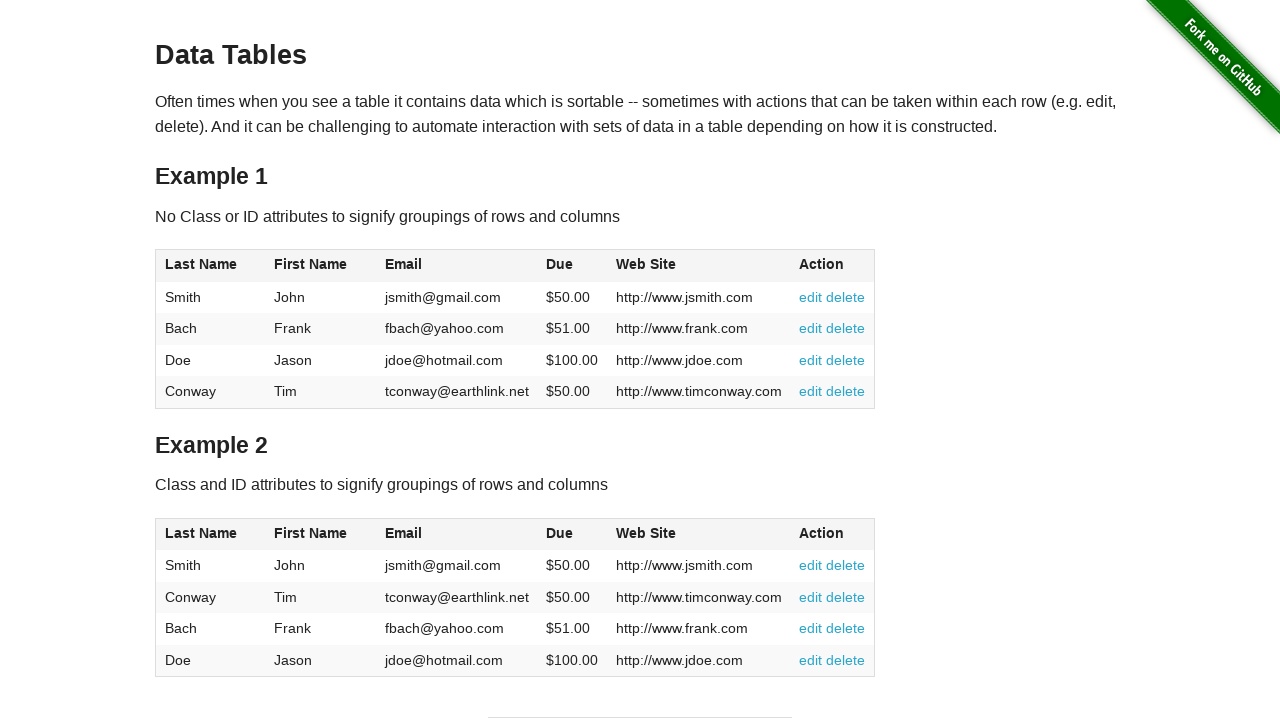

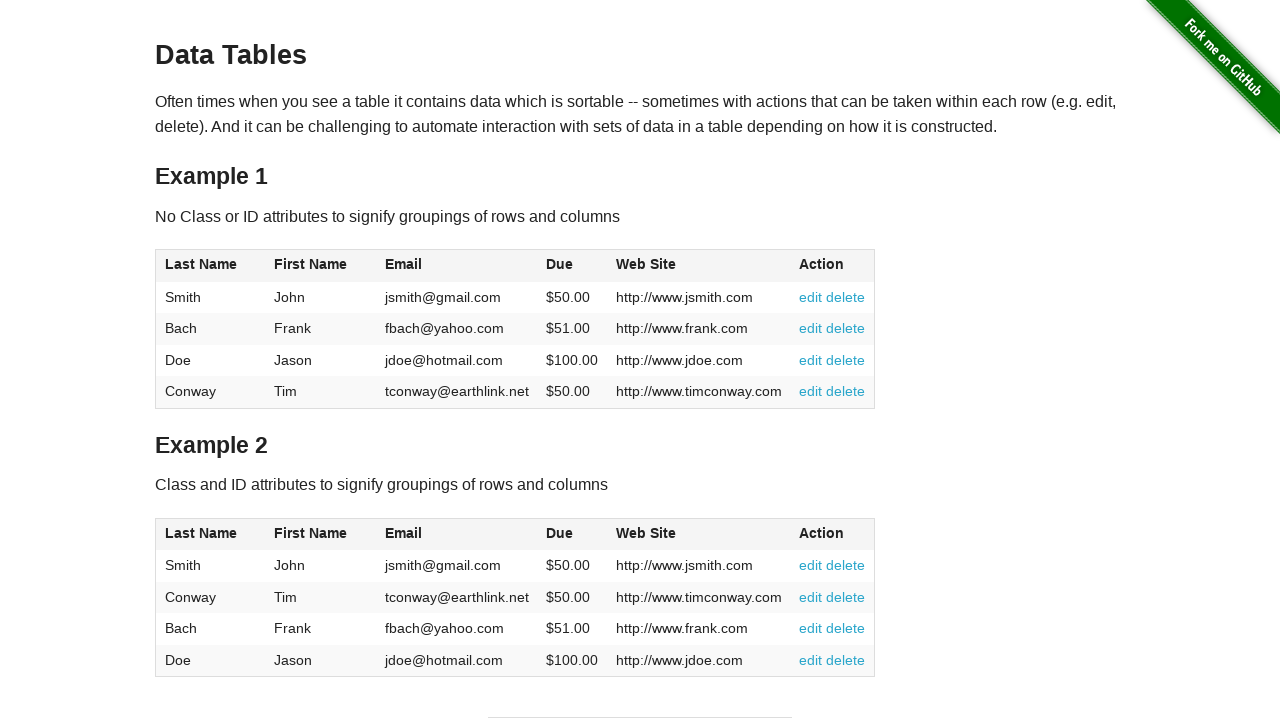